Tests the vegetable/fruit search and add-to-cart functionality by searching for items containing "ber", clicking all add buttons for filtered results, and verifying the displayed product names match expected items.

Starting URL: https://rahulshettyacademy.com/seleniumPractise/#/

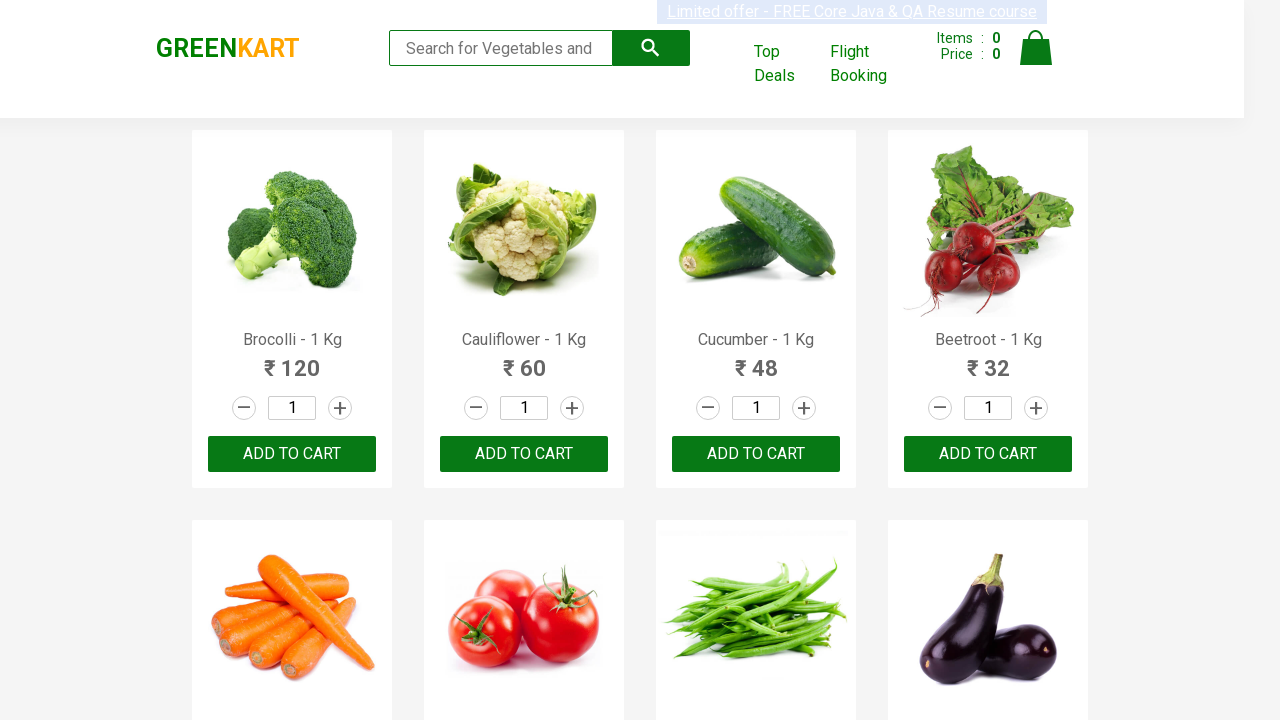

Filled search field with 'ber' to filter vegetables/fruits on .search-keyword
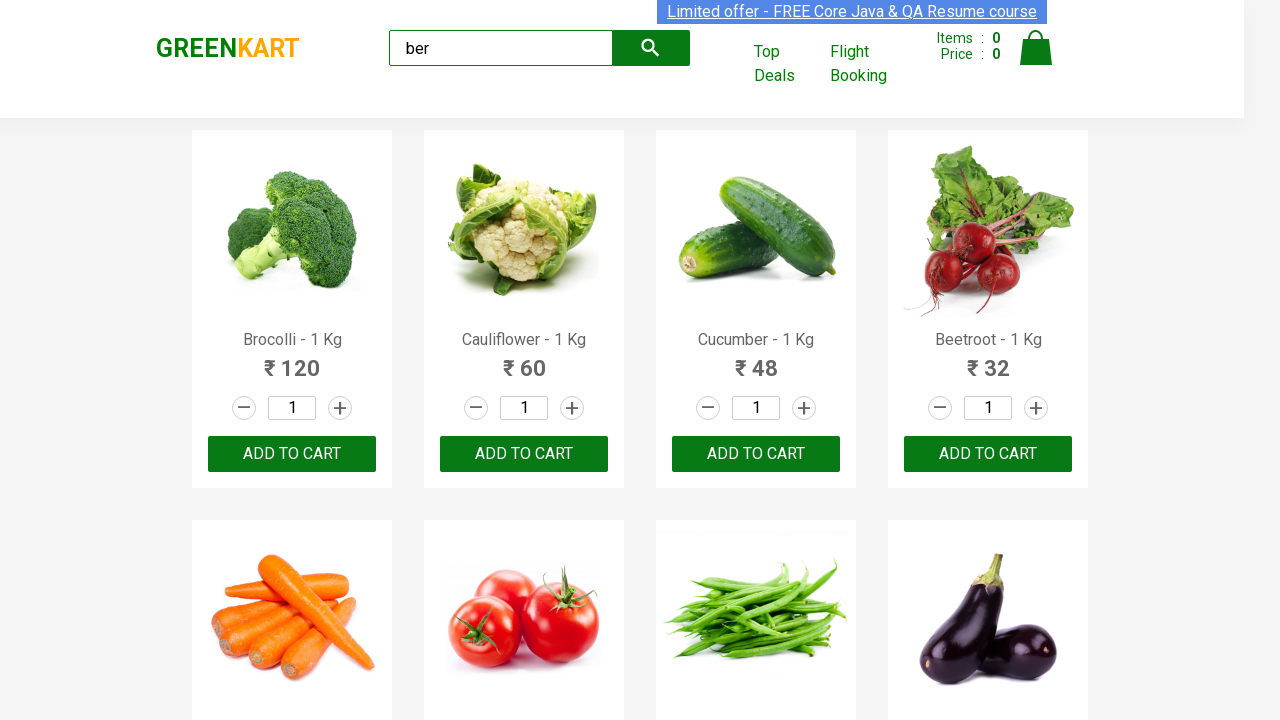

Waited 2 seconds for search results to filter
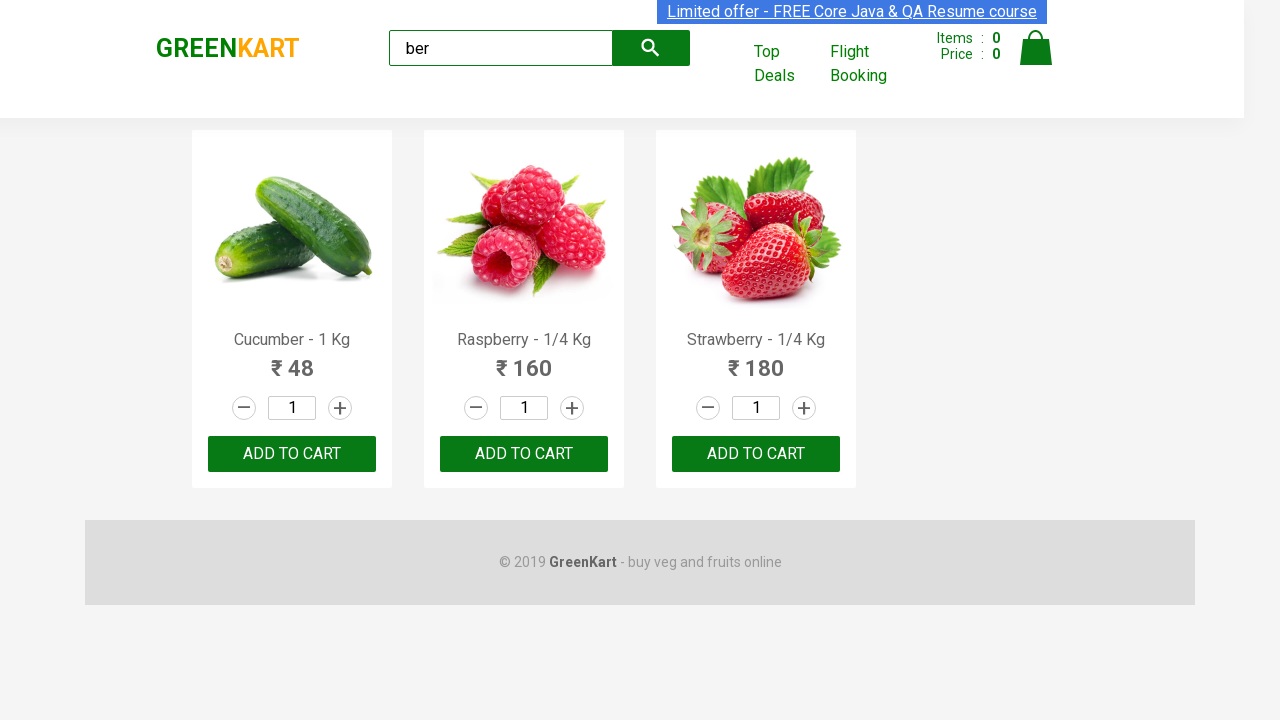

Located 3 'Add to Cart' buttons
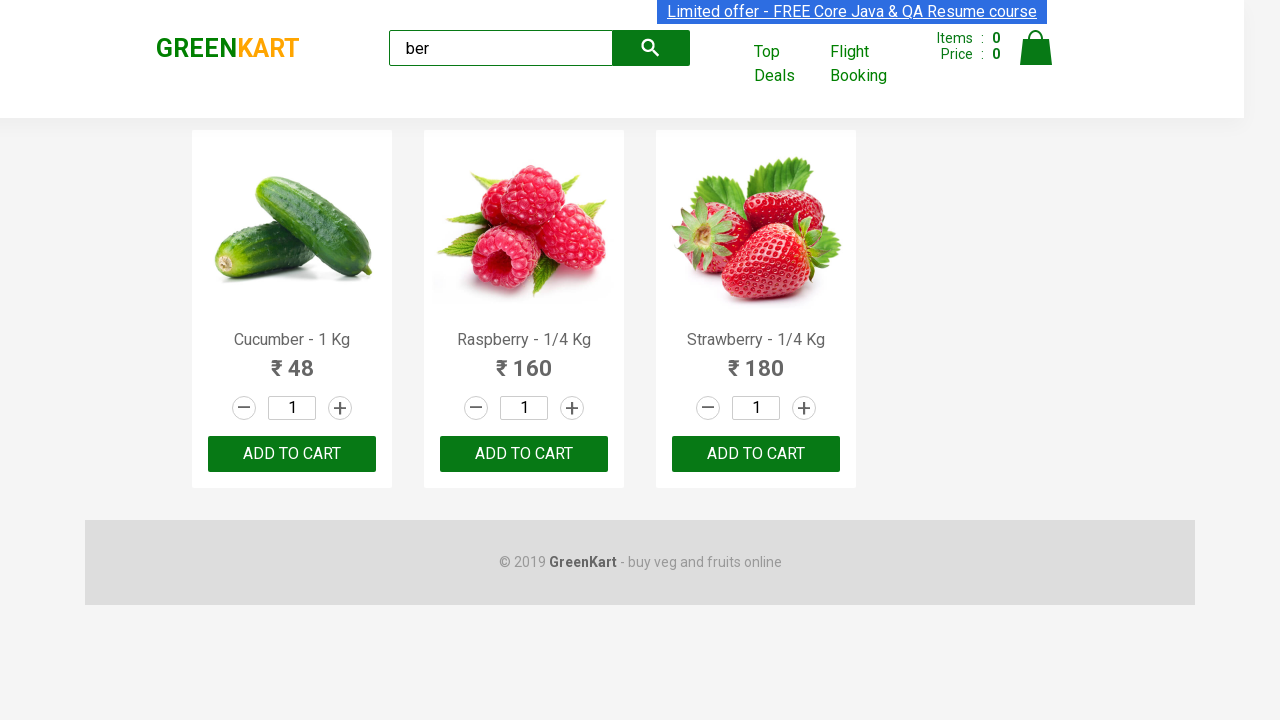

Clicked 'Add to Cart' button 1 of 3 at (292, 454) on .product-action button >> nth=0
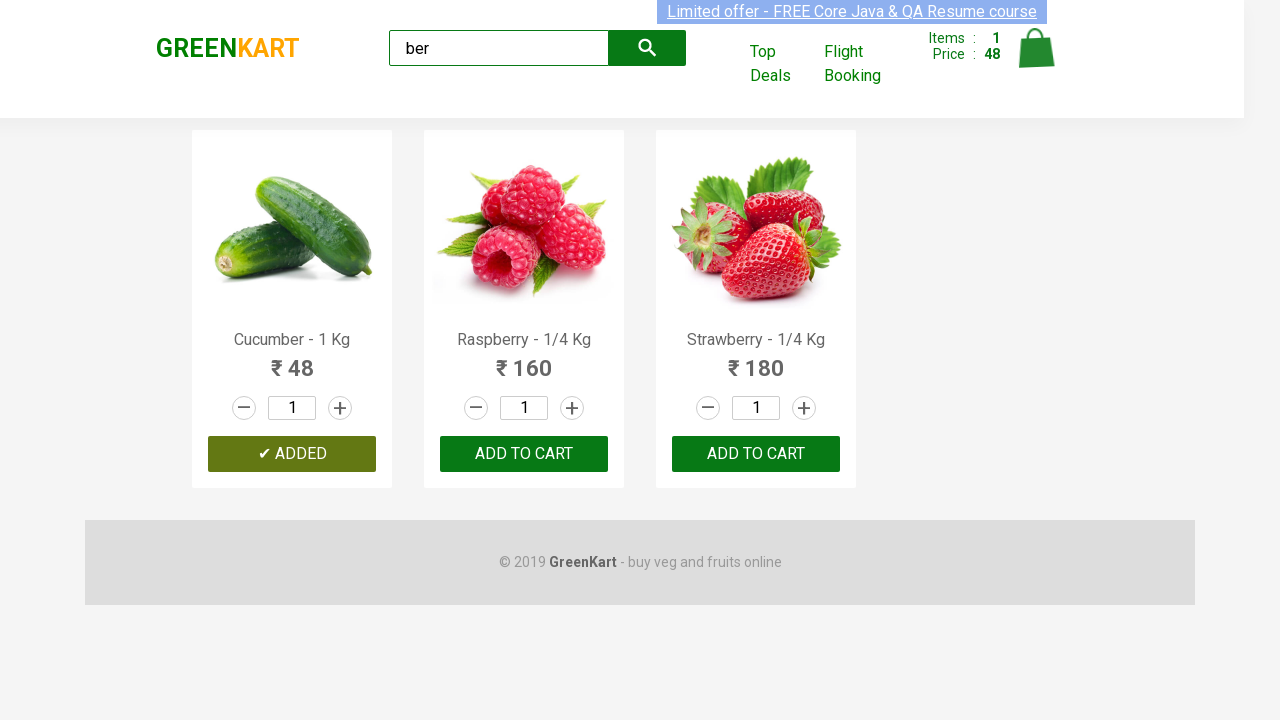

Clicked 'Add to Cart' button 2 of 3 at (524, 454) on .product-action button >> nth=1
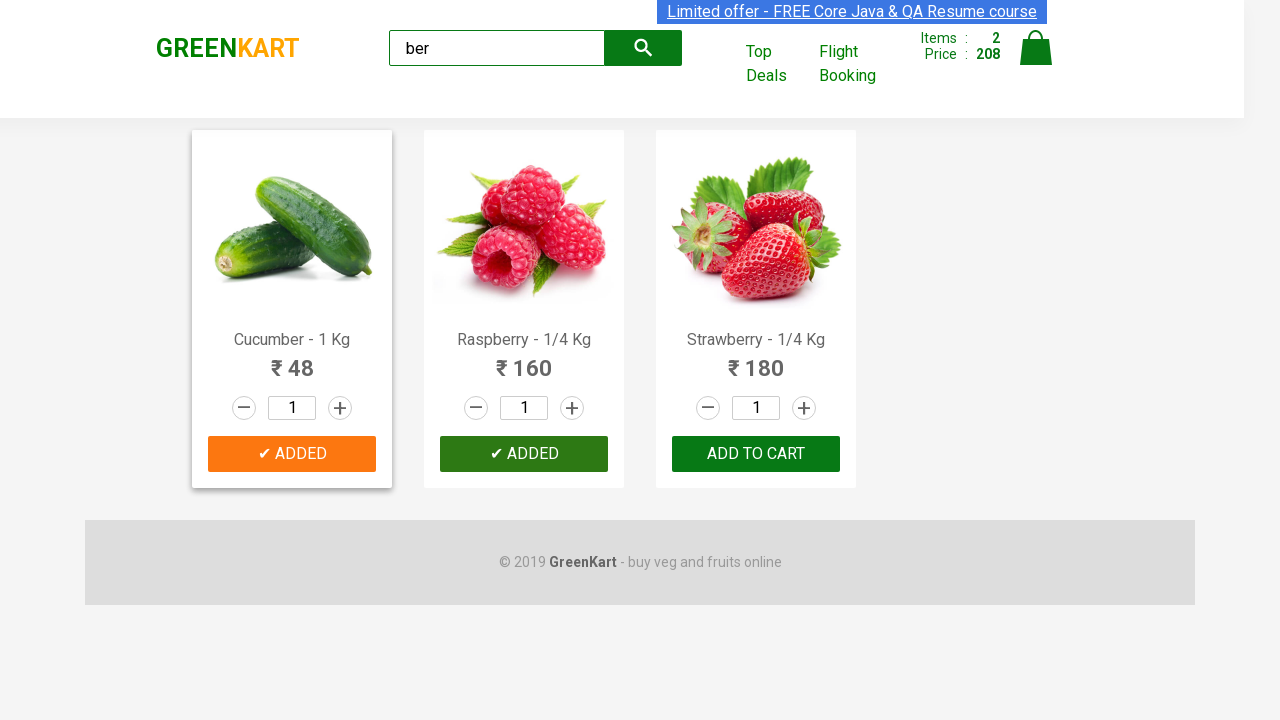

Clicked 'Add to Cart' button 3 of 3 at (756, 454) on .product-action button >> nth=2
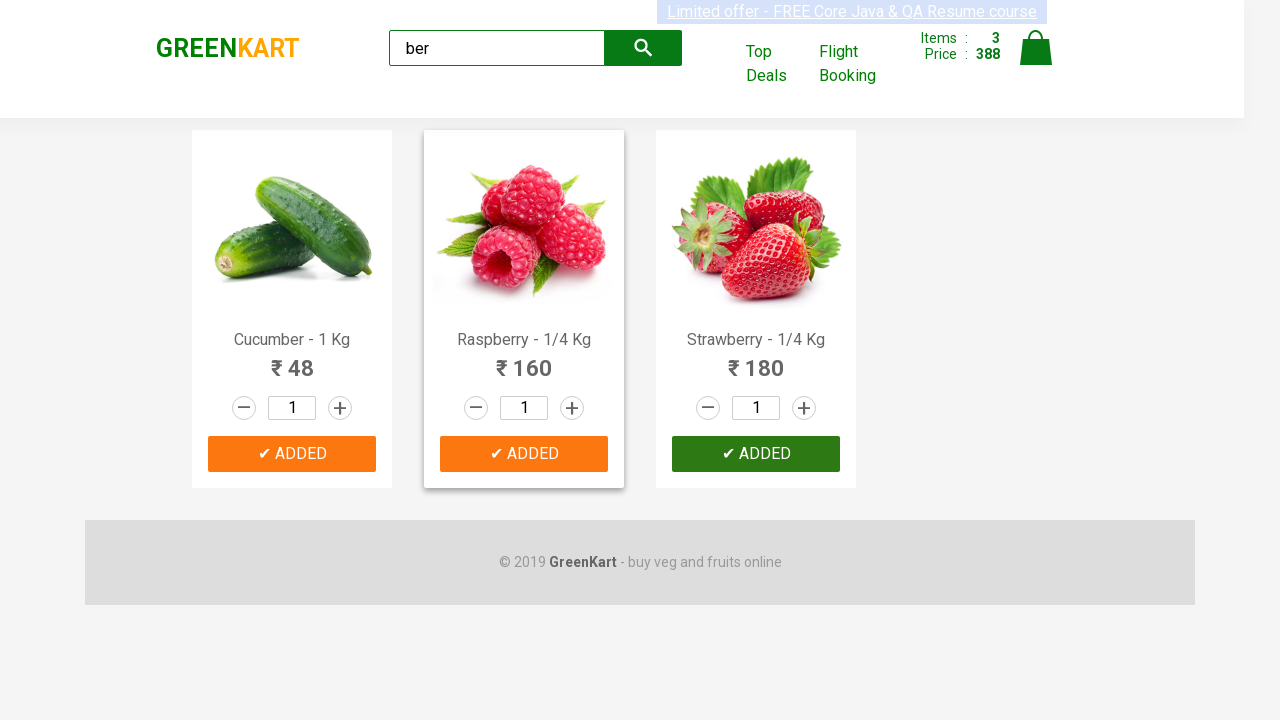

Product names loaded and visible
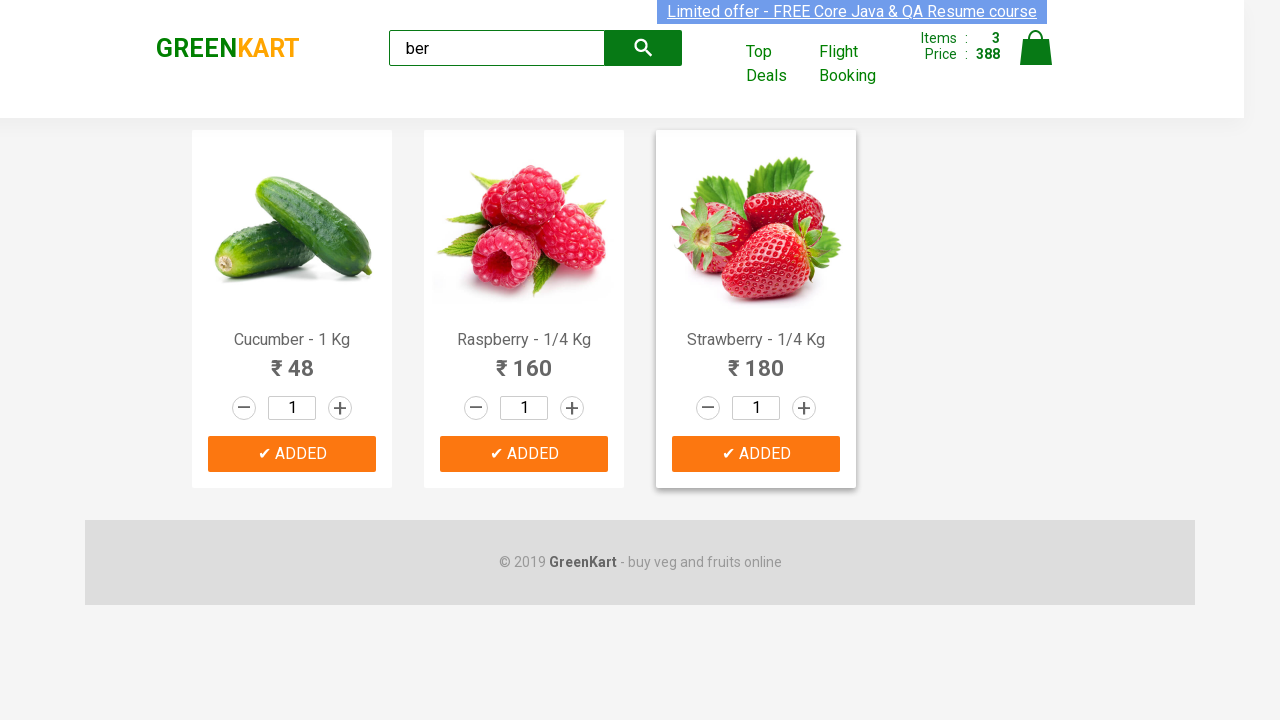

Collected 3 product names from filtered results
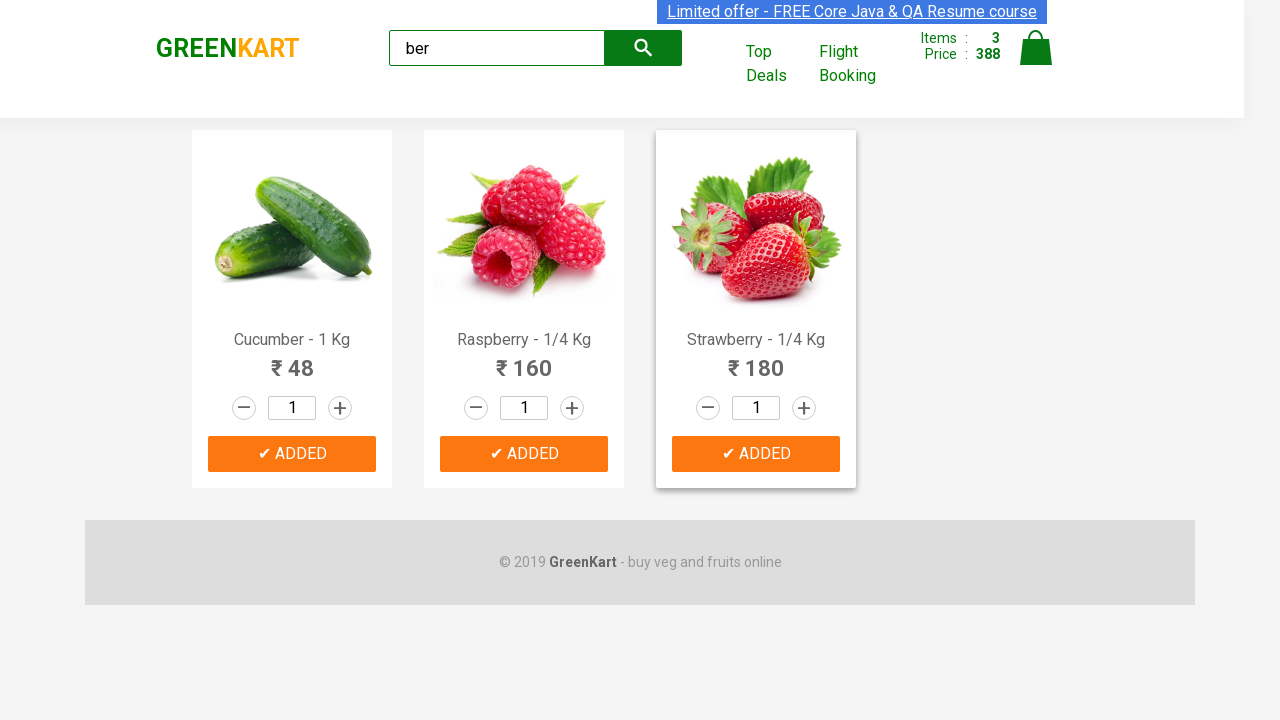

Verified product names match expected list: ['Cucumber - 1 Kg', 'Raspberry - 1/4 Kg', 'Strawberry - 1/4 Kg']
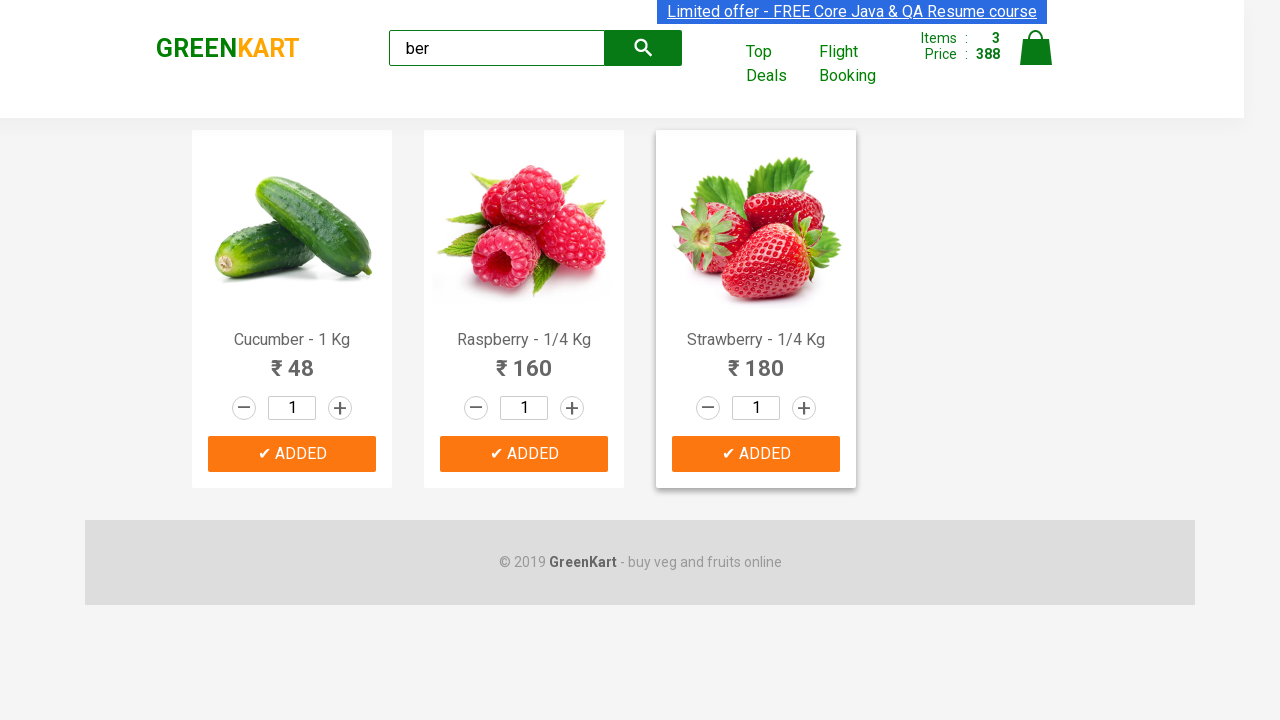

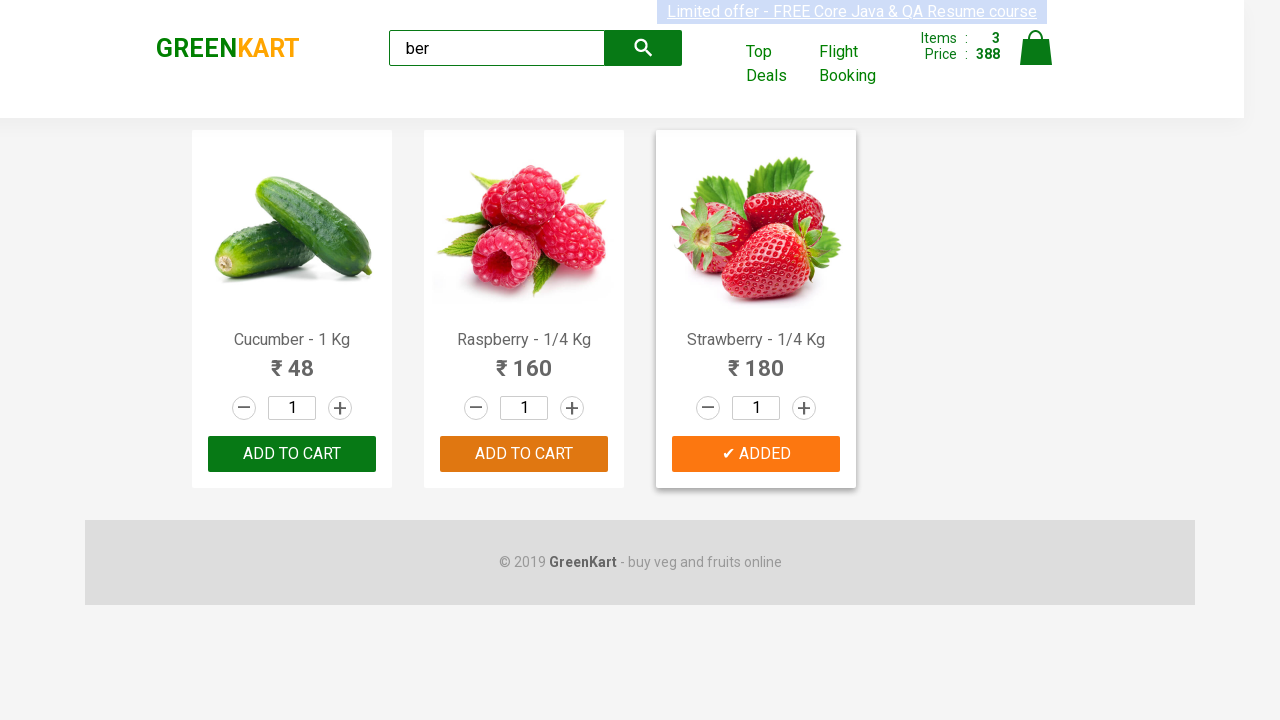